Tests file upload functionality by uploading a file to a multi-file upload form and then deselecting (clearing) the uploaded file

Starting URL: https://davidwalsh.name/demo/multiple-file-upload.php

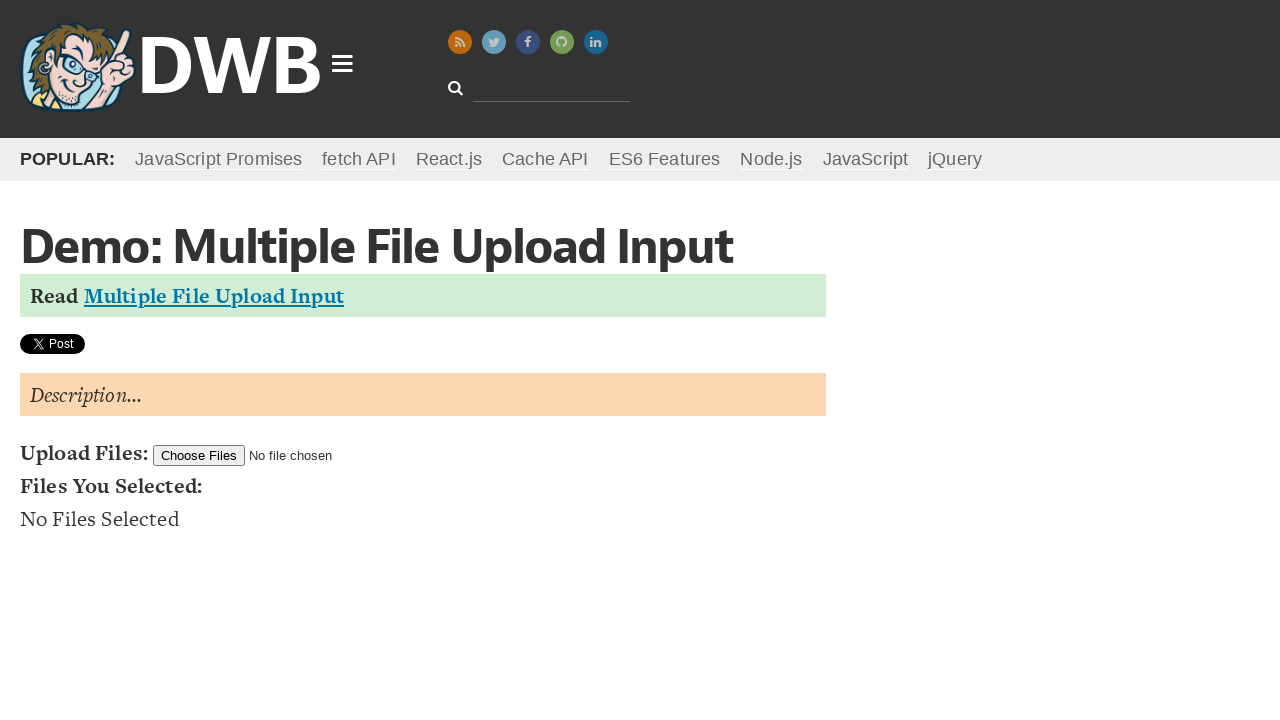

Created temporary test file for upload
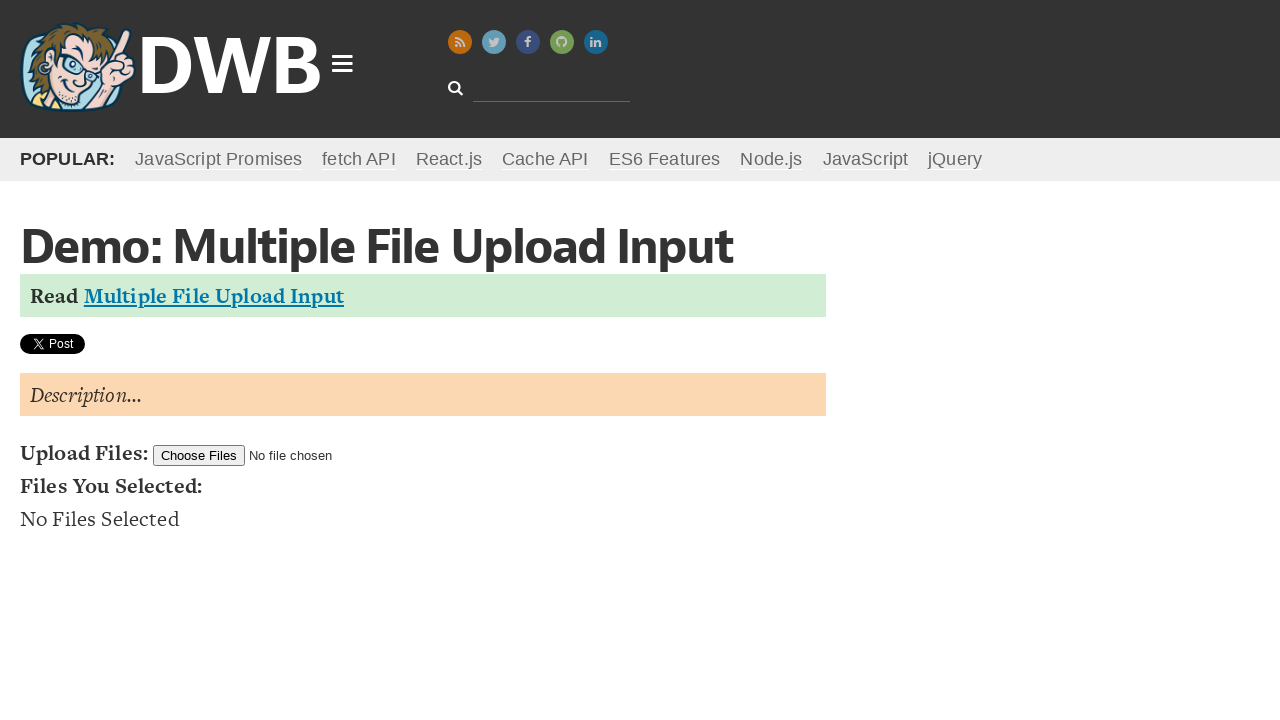

Uploaded test file to multi-file upload form
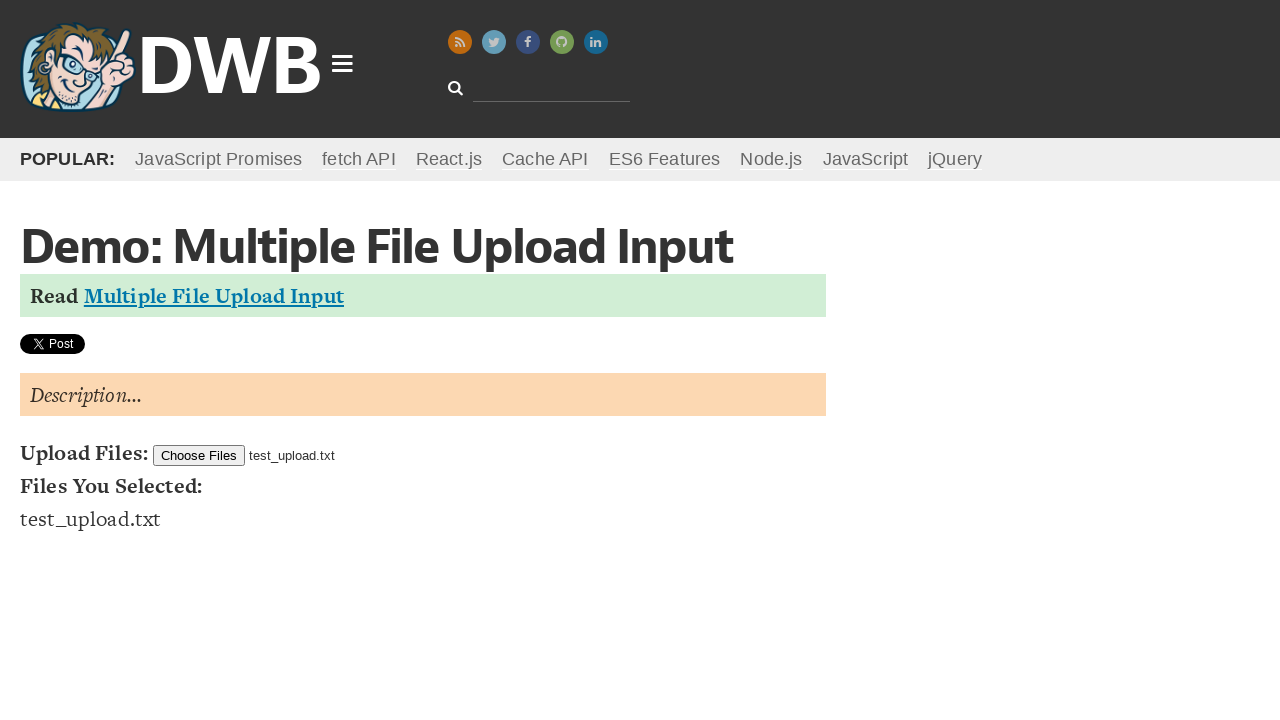

Waited for file upload to complete
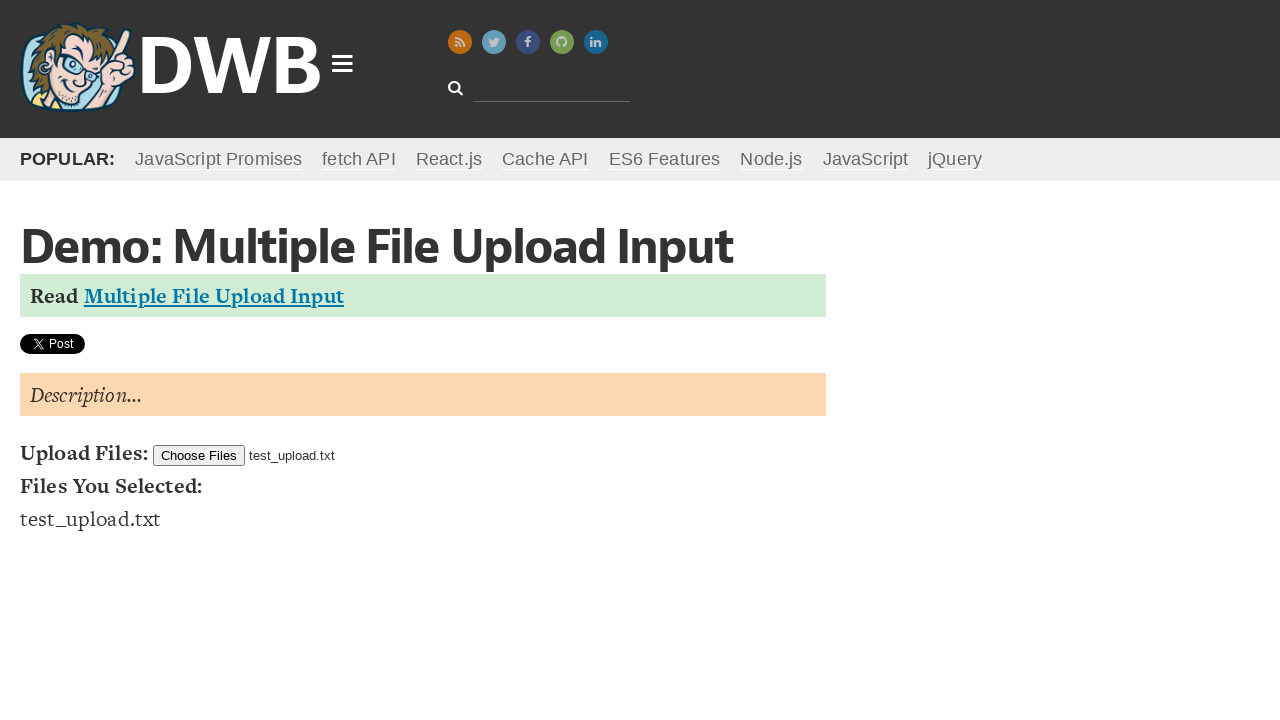

Deselected and cleared the uploaded file
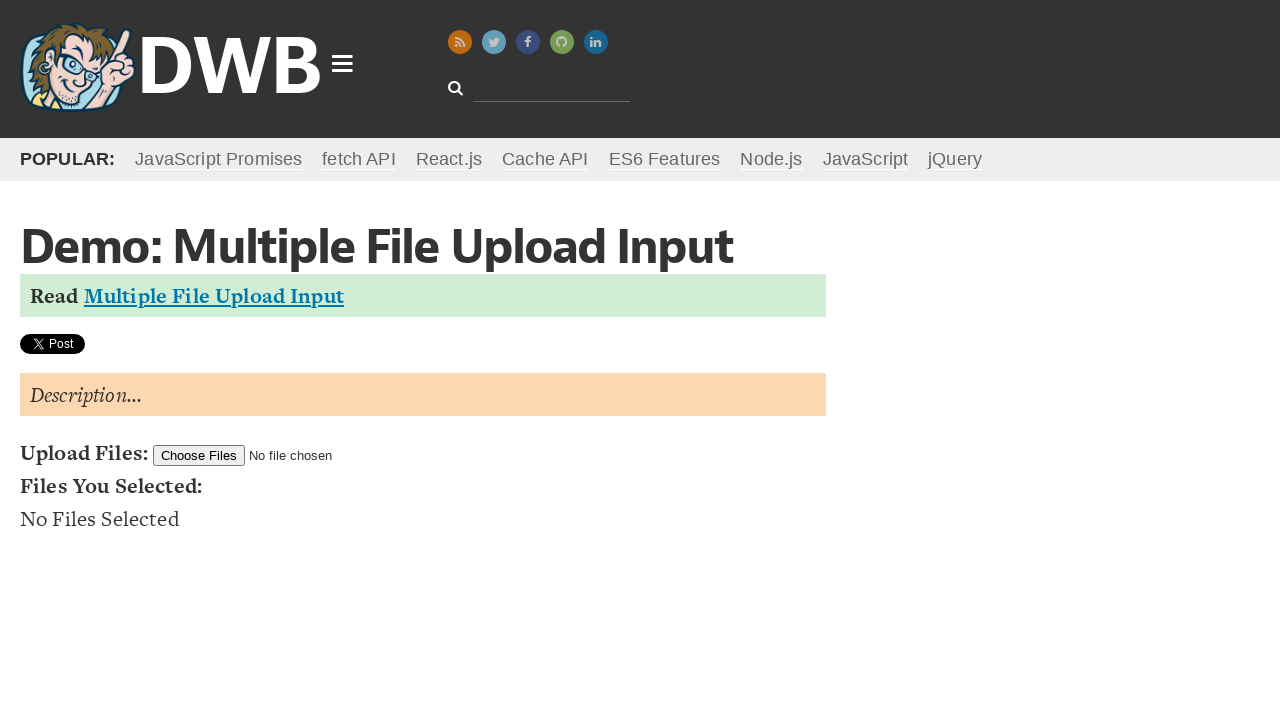

Waited for file deselection to complete
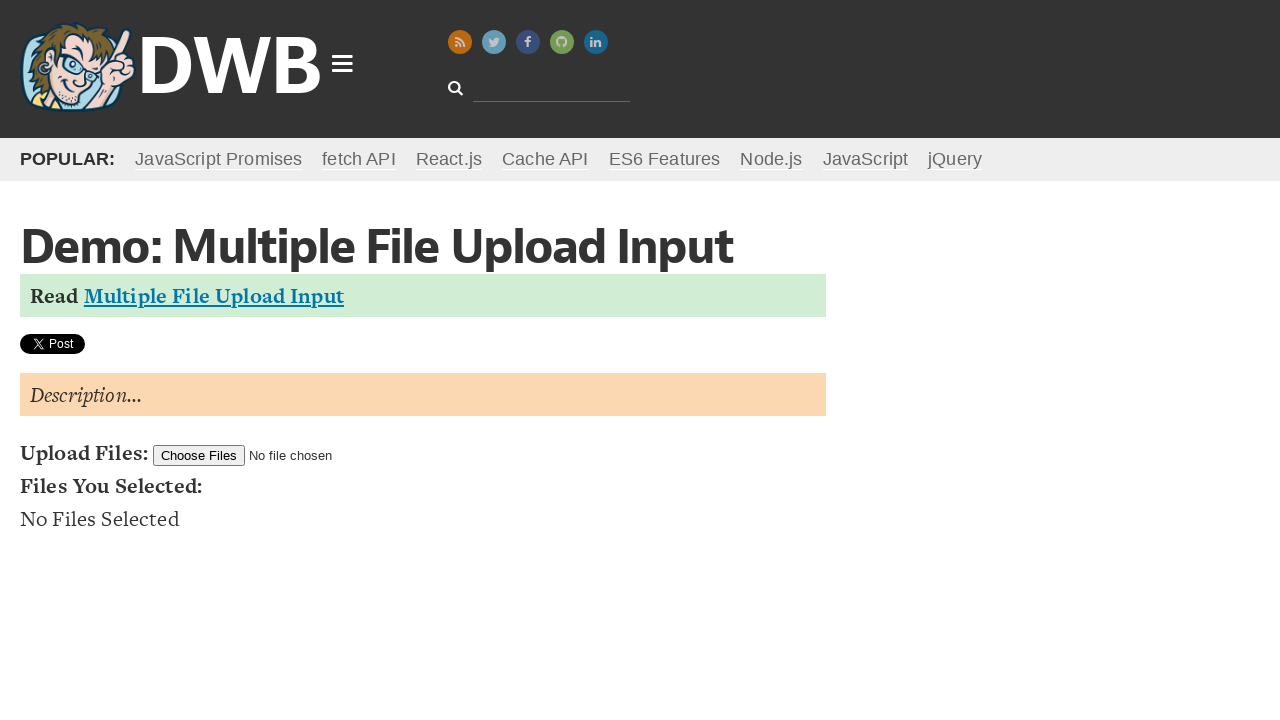

Cleaned up temporary test file and directory
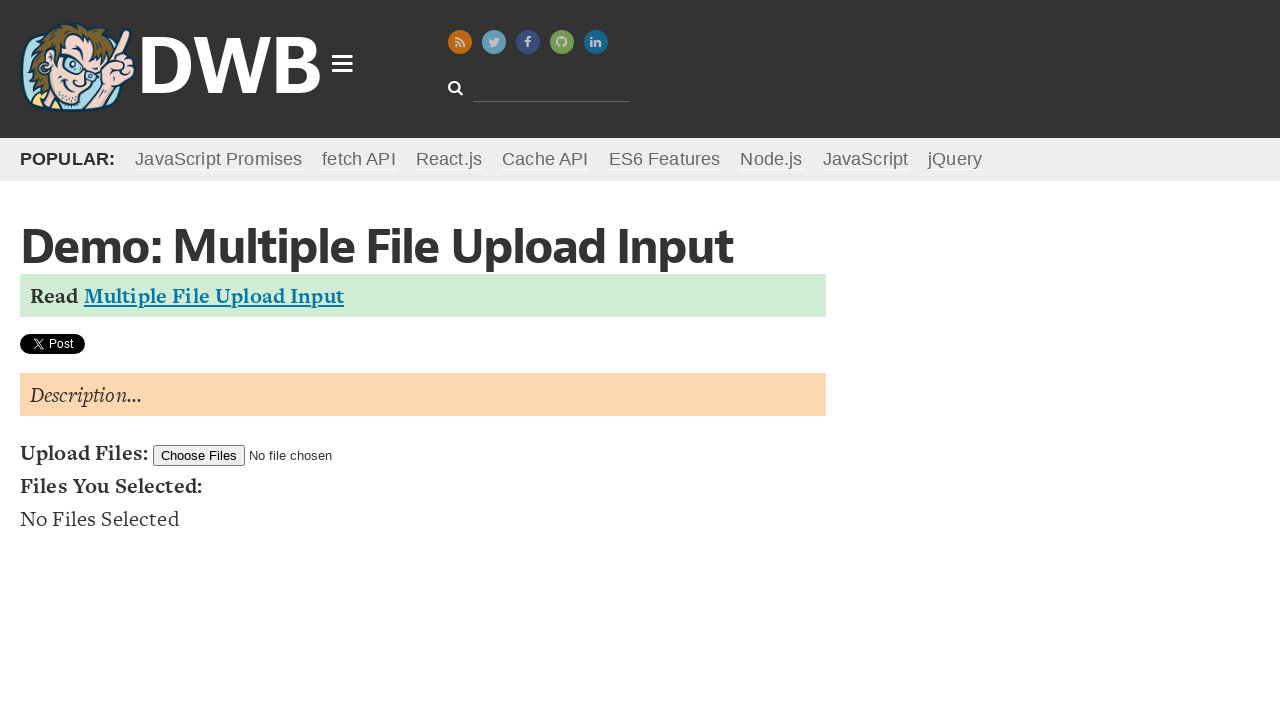

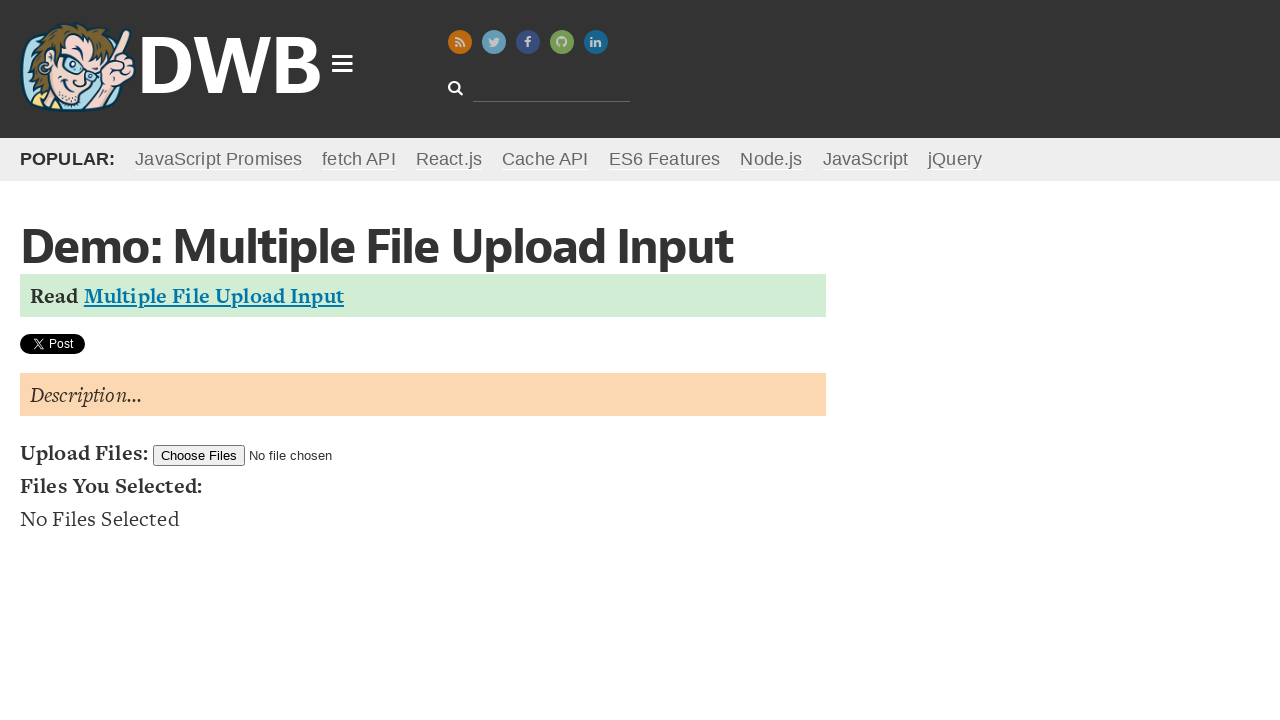